Tests JavaScript alert handling by clicking a button that triggers an alert, accepting the alert, and verifying the result message is displayed correctly on the page.

Starting URL: http://the-internet.herokuapp.com/javascript_alerts

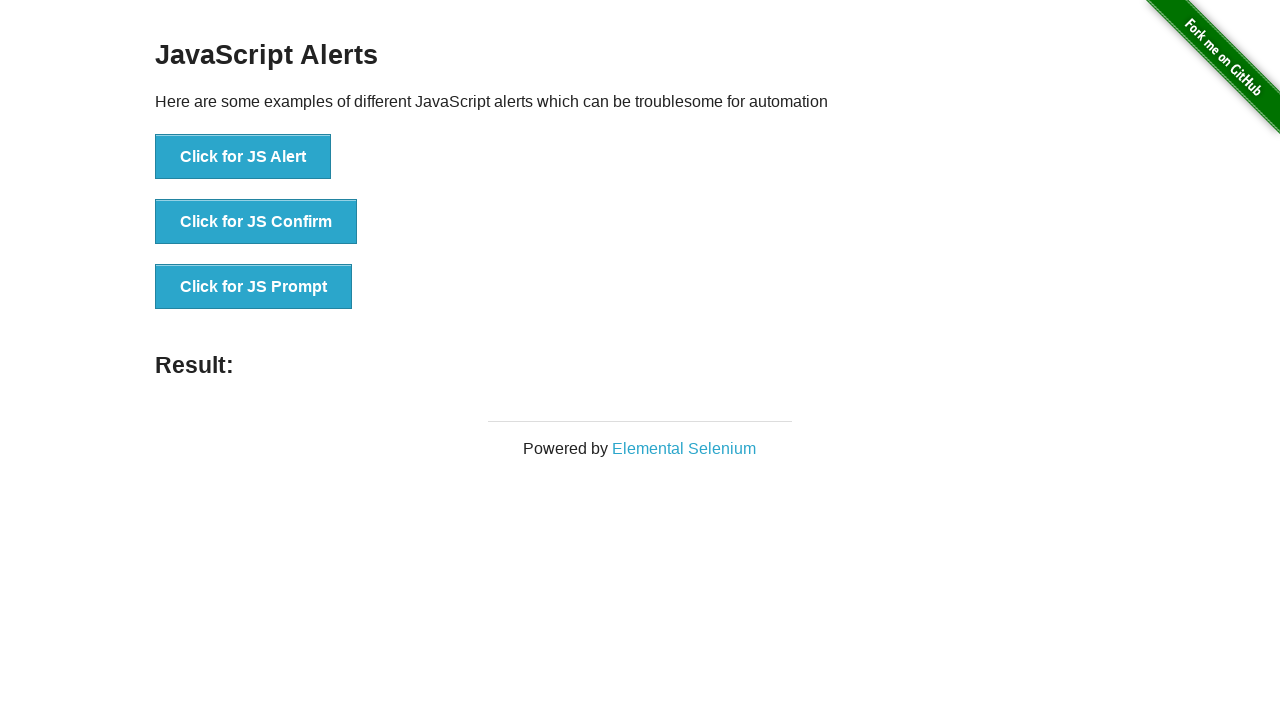

Clicked first button to trigger JavaScript alert at (243, 157) on ul > li:nth-child(1) > button
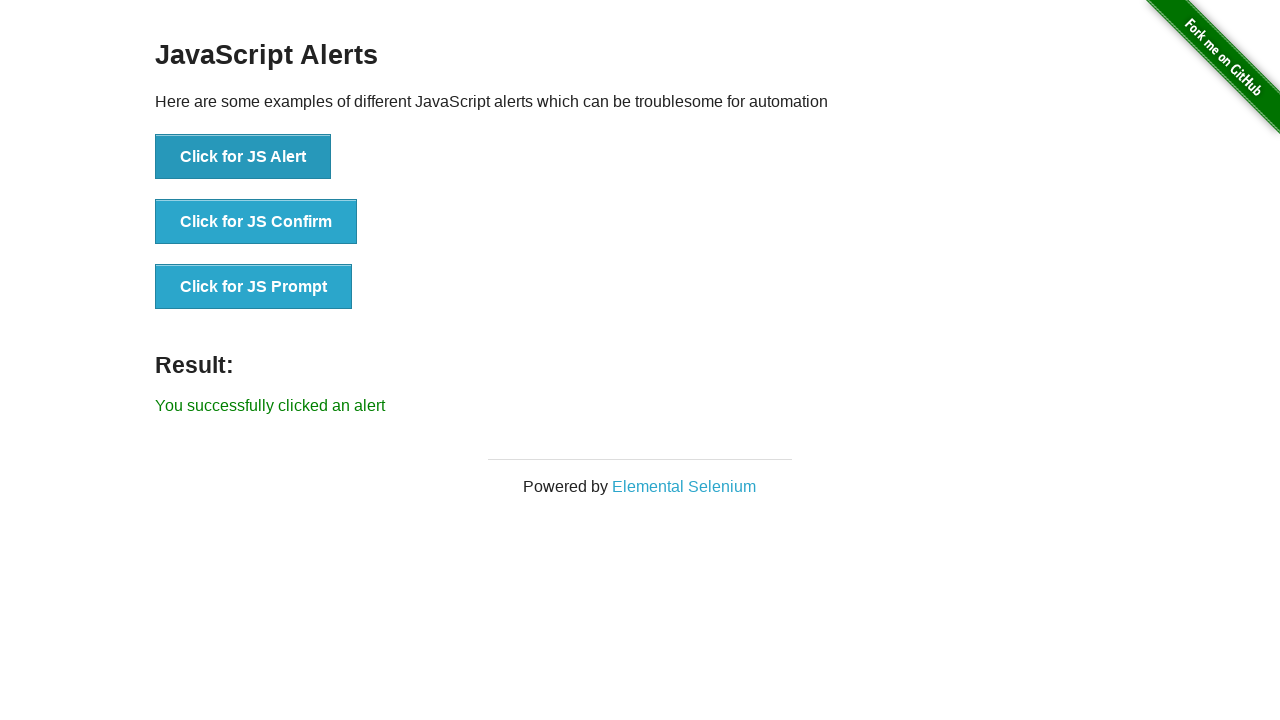

Set up dialog handler to accept alerts
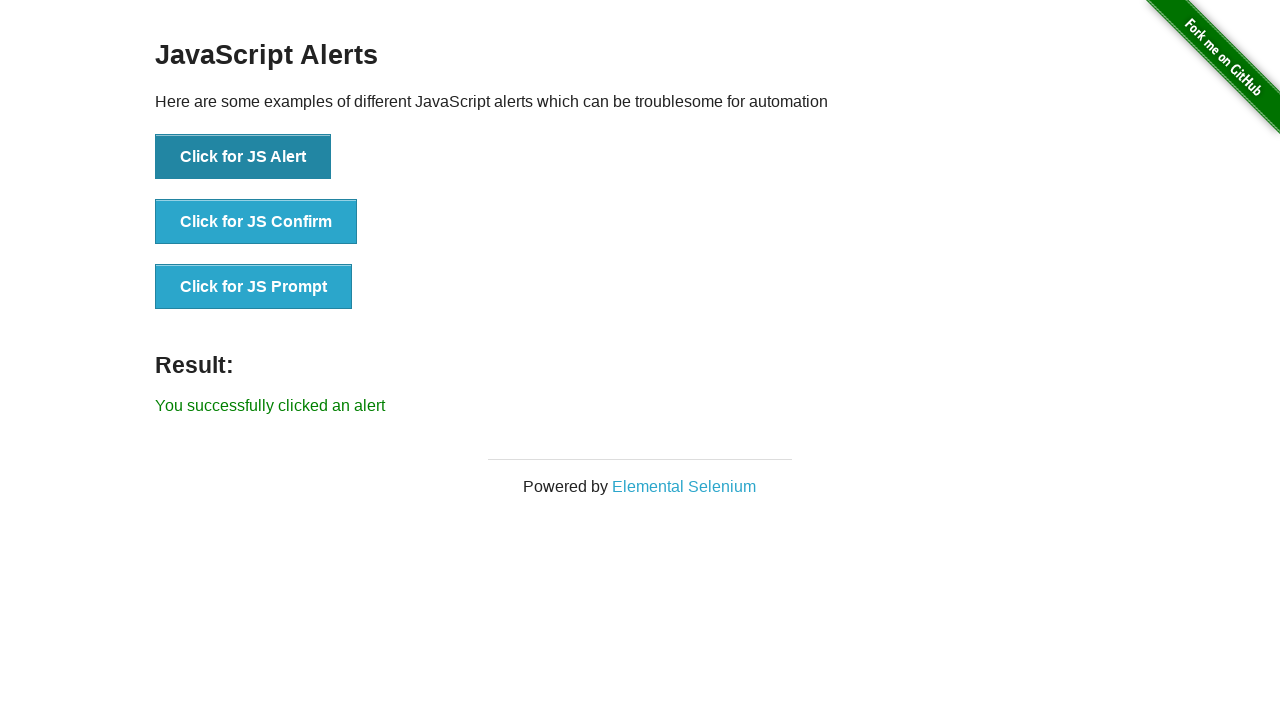

Clicked first button again to trigger alert with handler ready at (243, 157) on ul > li:nth-child(1) > button
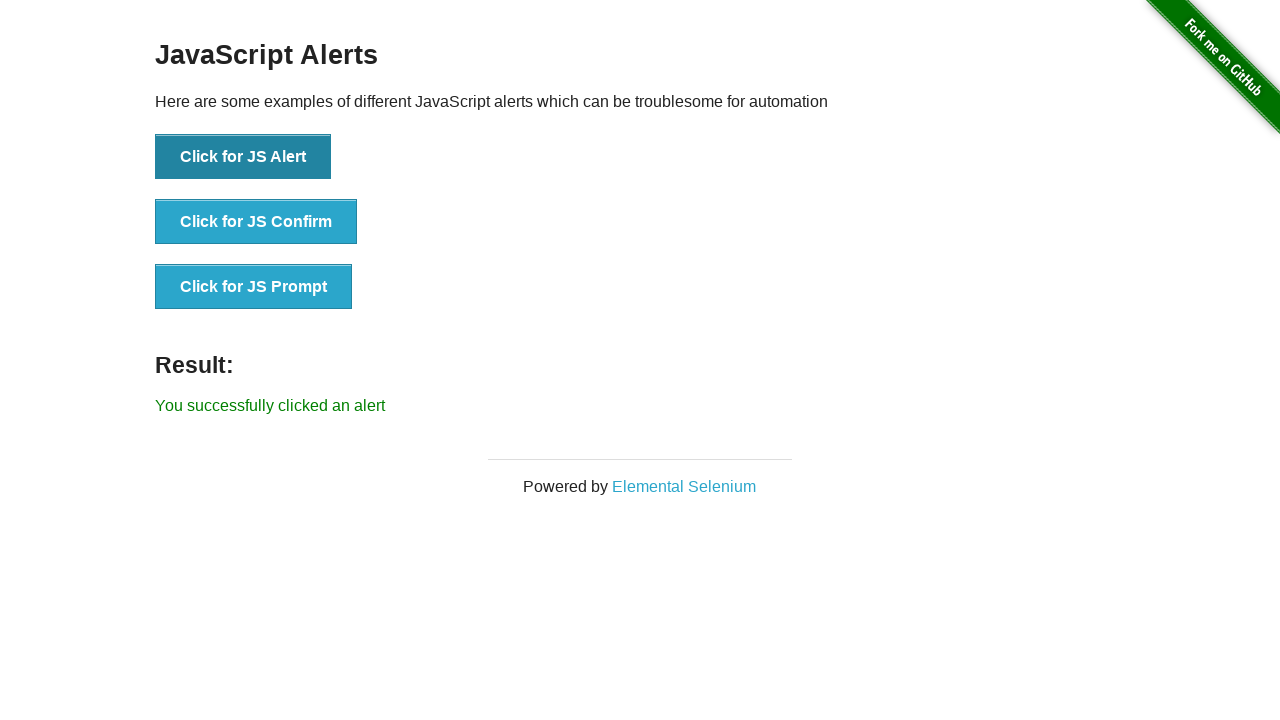

Result message element loaded
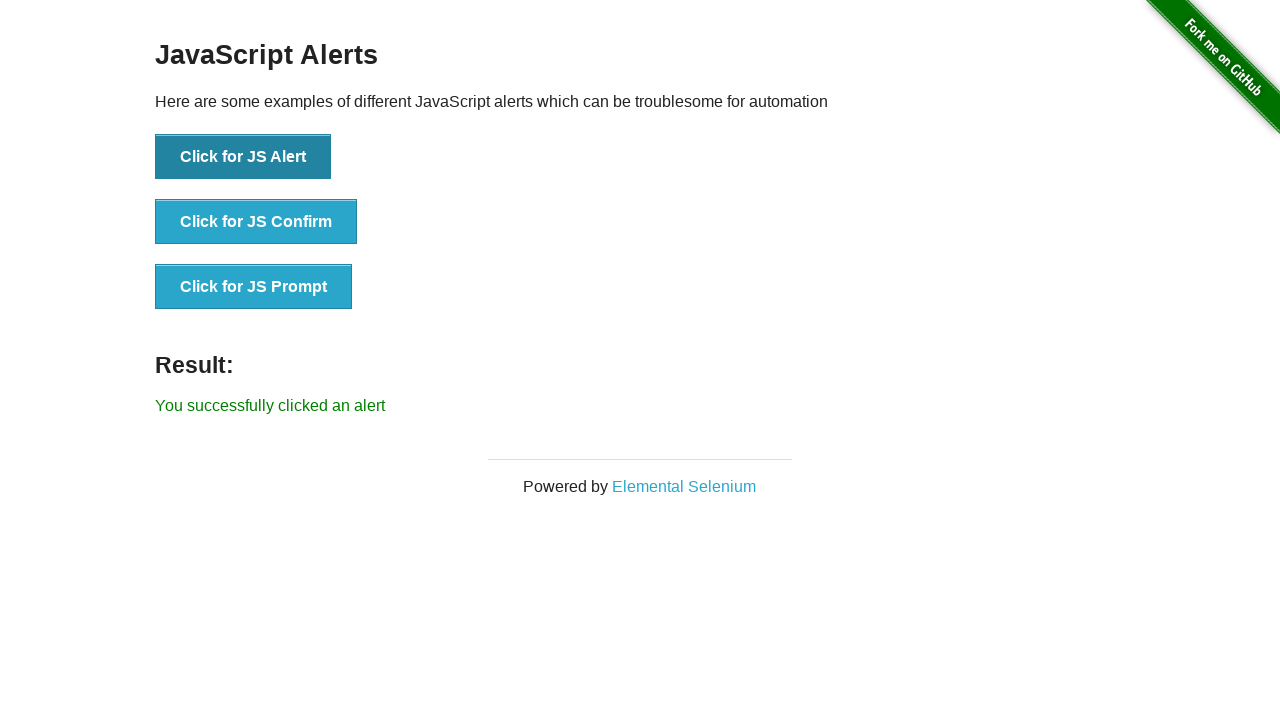

Retrieved result message text
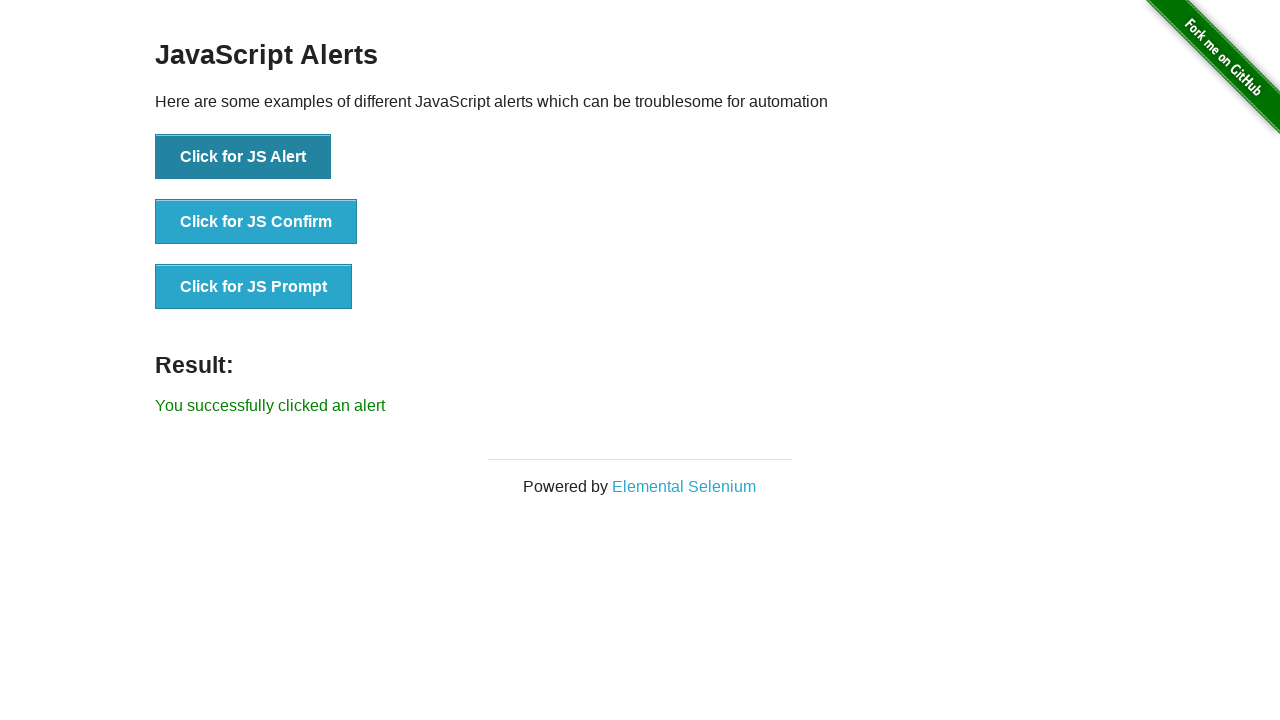

Verified result text matches expected message 'You successfully clicked an alert'
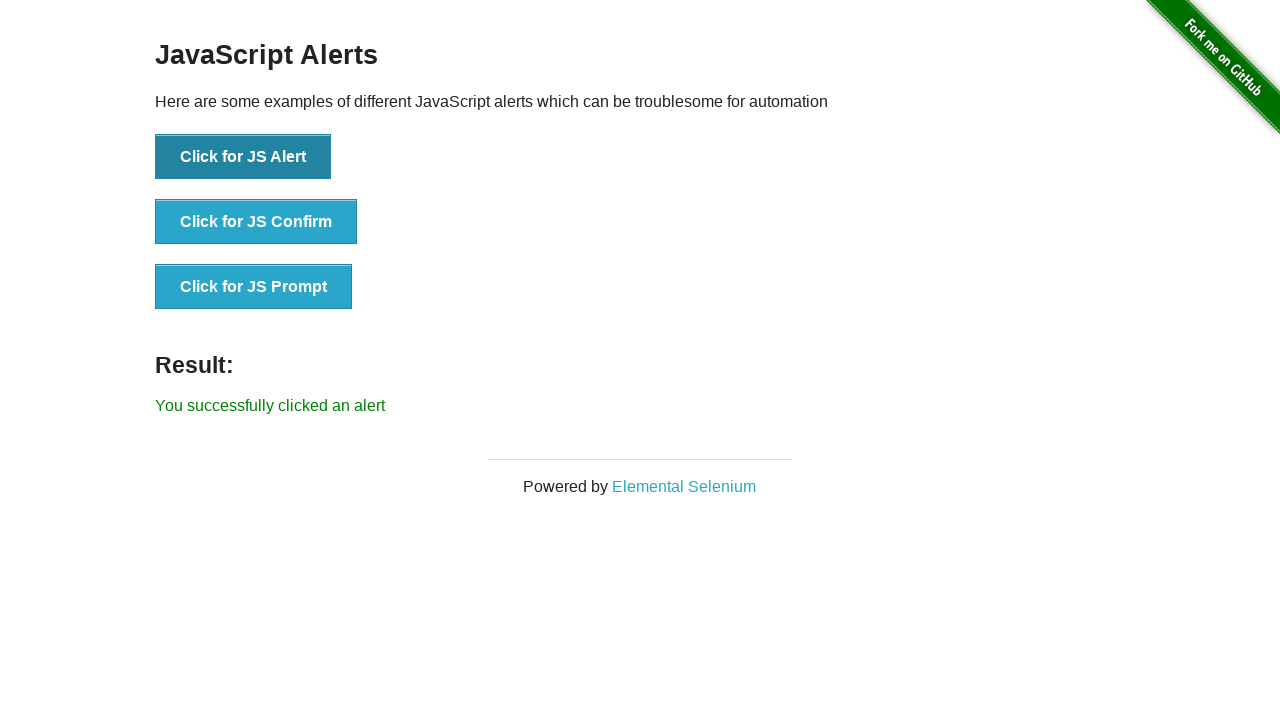

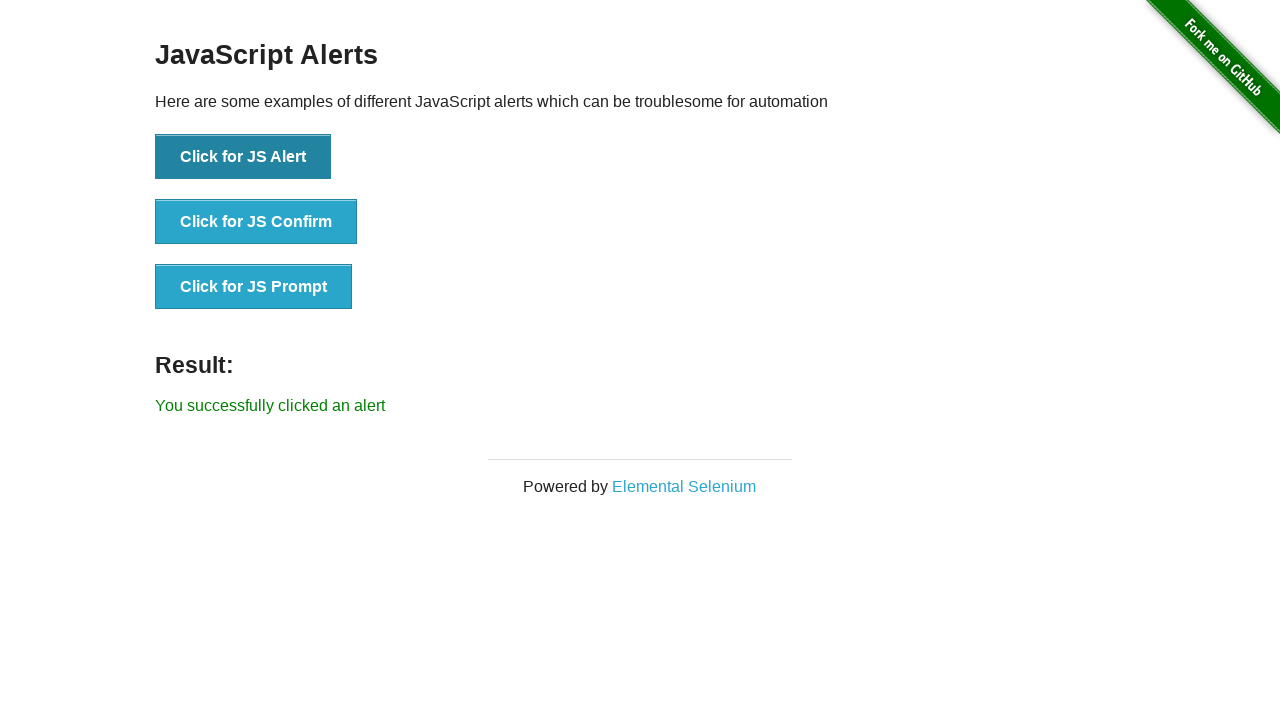